Tests multi-window handling by clicking a link that opens a new window, switching to the child window, then switching back to the parent window

Starting URL: https://the-internet.herokuapp.com/windows

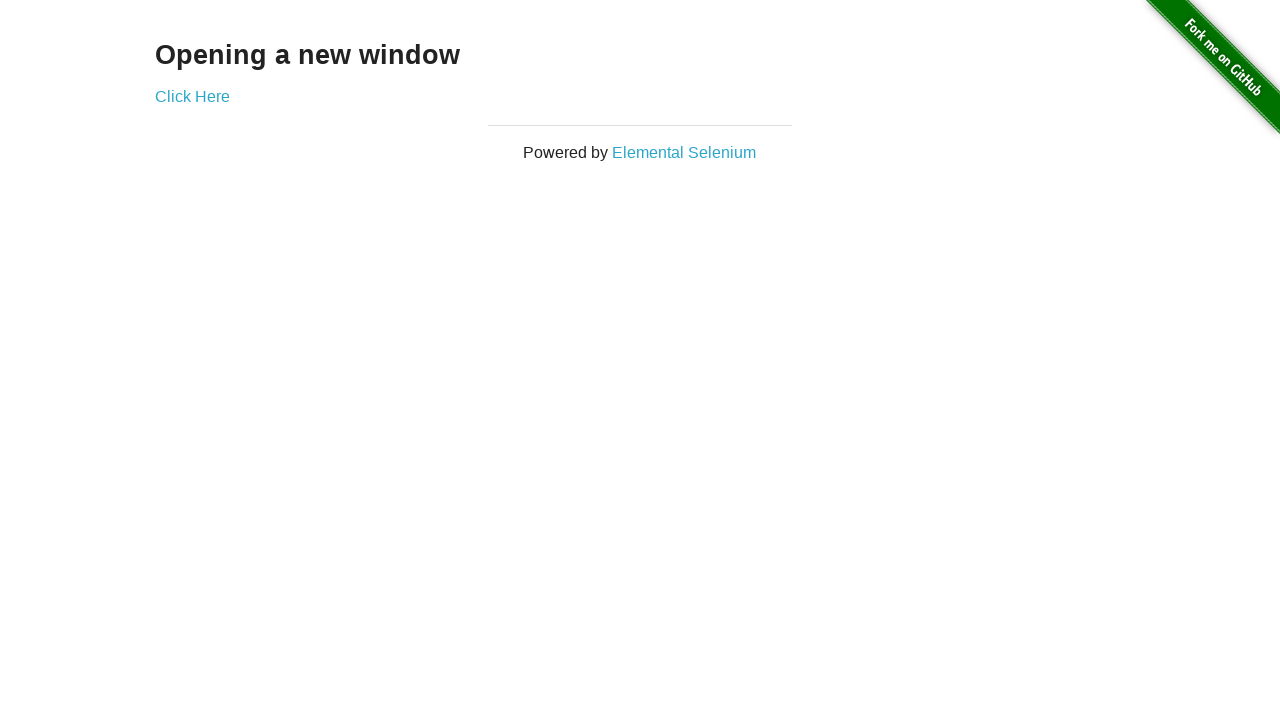

Clicked 'Click Here' link to open a new window at (192, 96) on text=Click Here
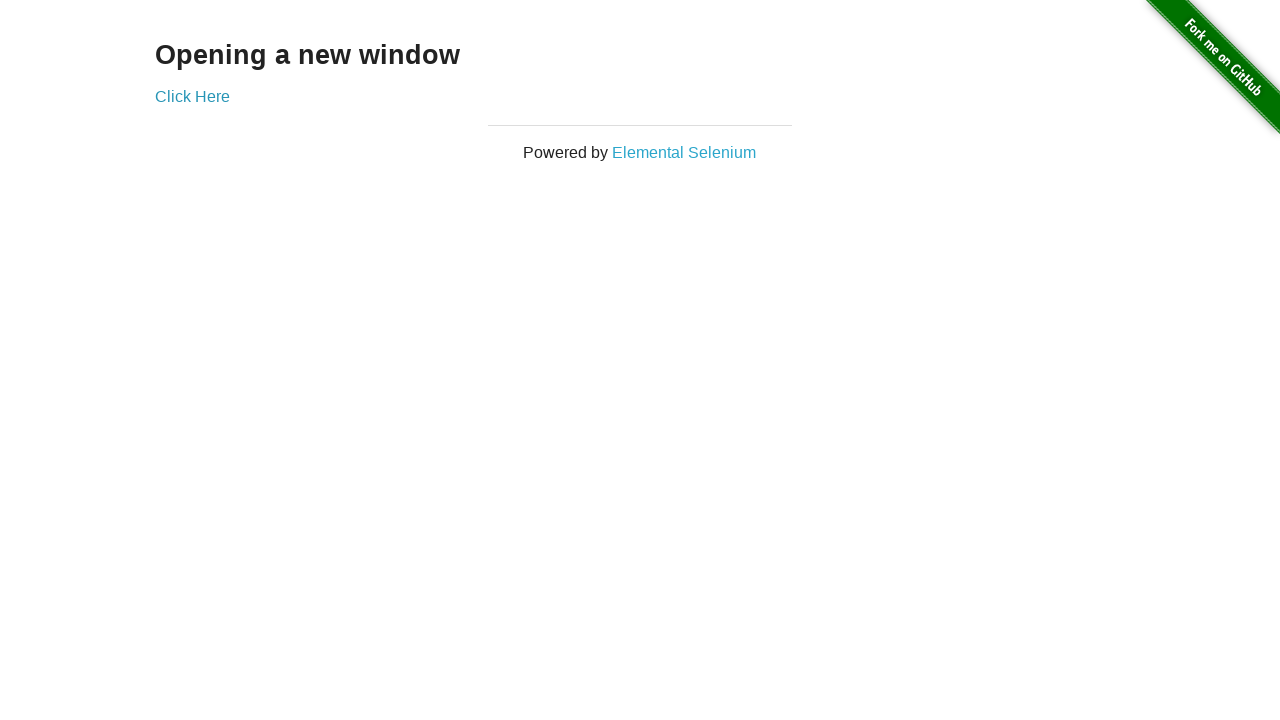

Captured the new child window page object
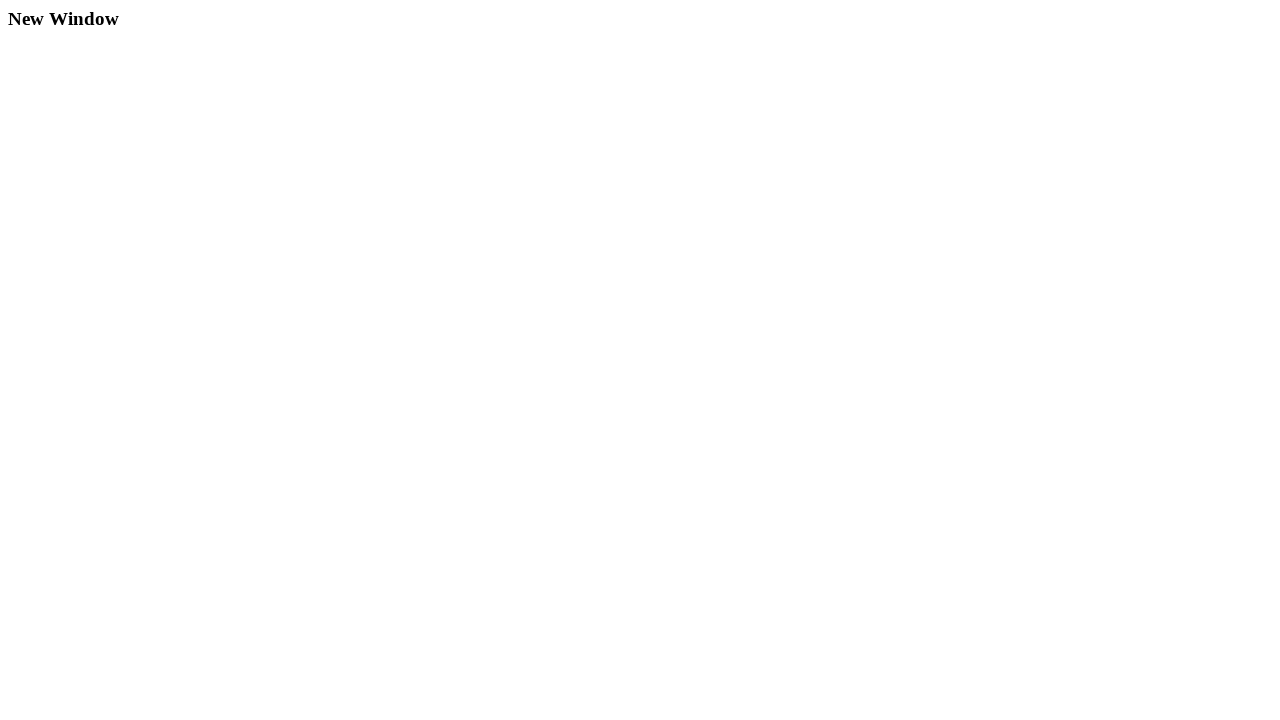

Child window loaded and h3 element is visible
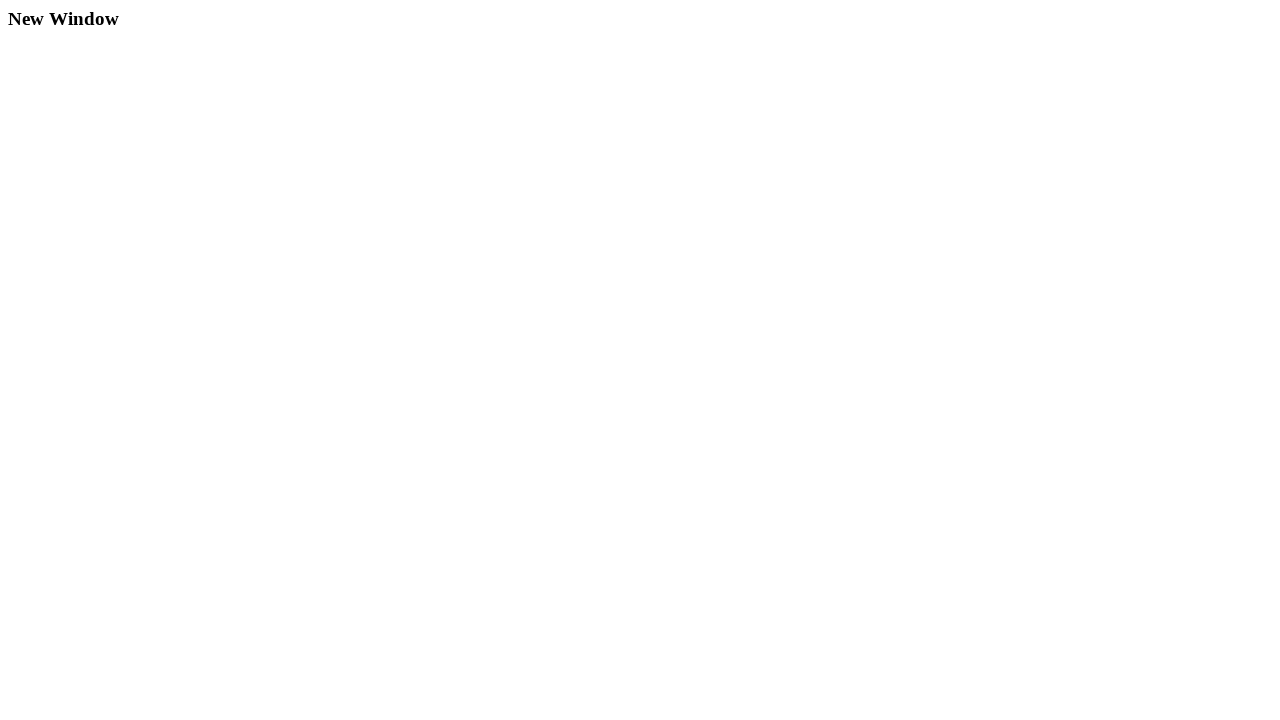

Closed the child window
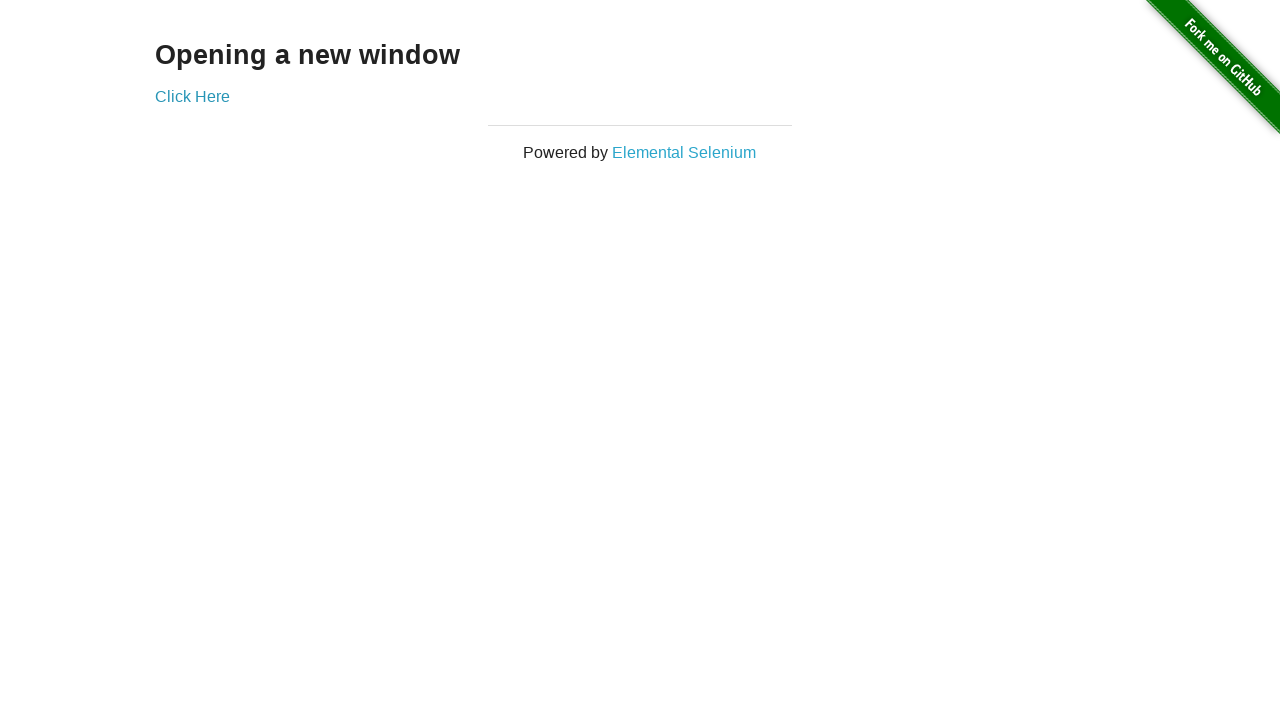

Switched back to parent window and verified h3 element is still visible
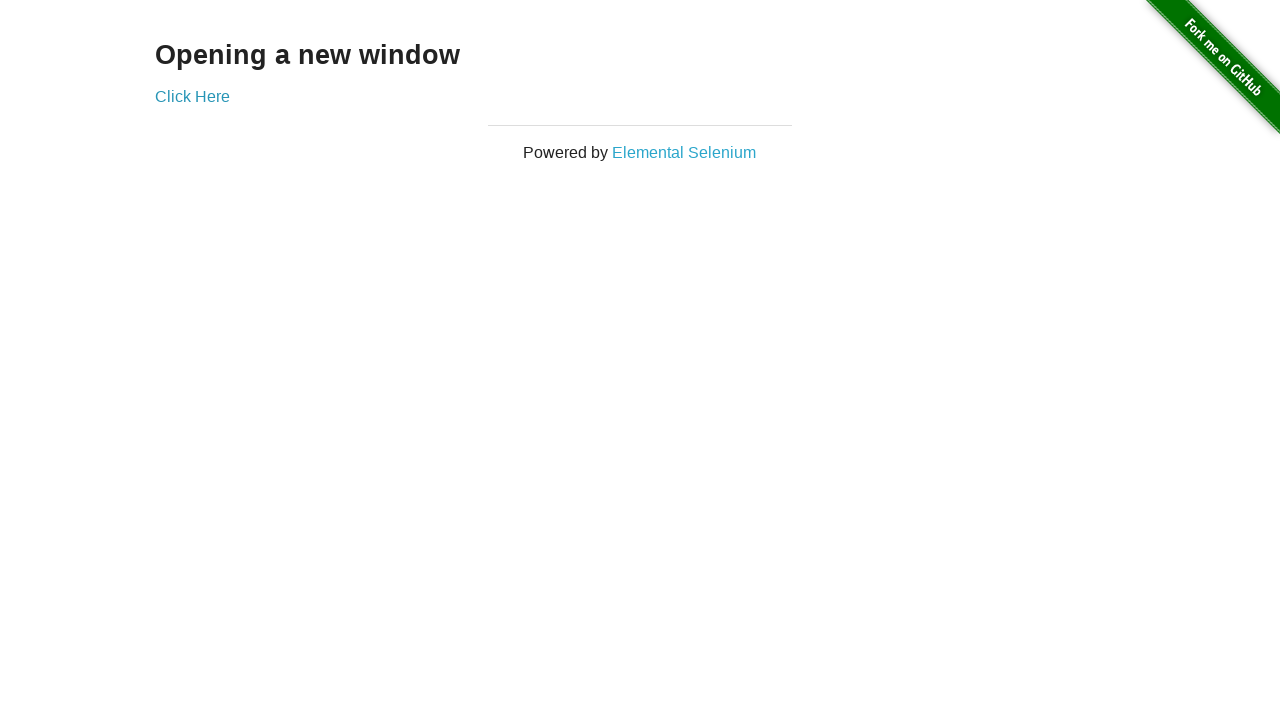

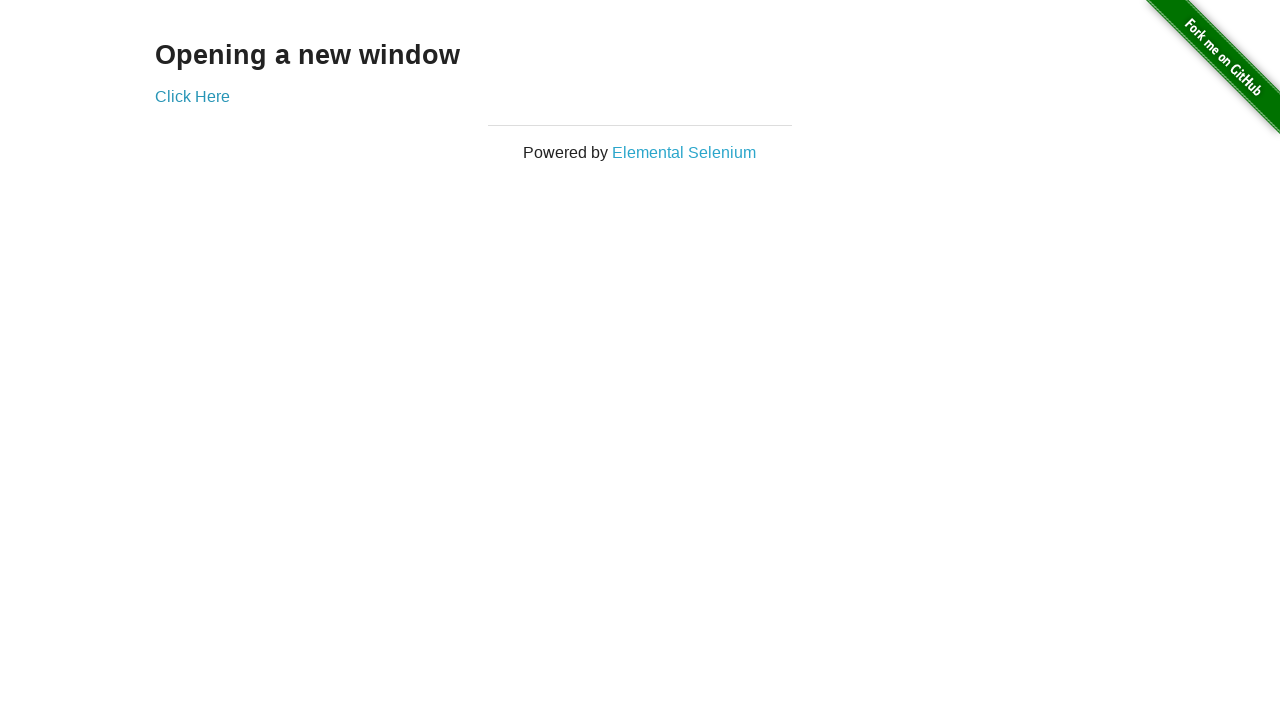